Tests drag and drop functionality by dragging an element and dropping it on a target

Starting URL: https://selenium08.blogspot.com/2020/01/drag-drop.html

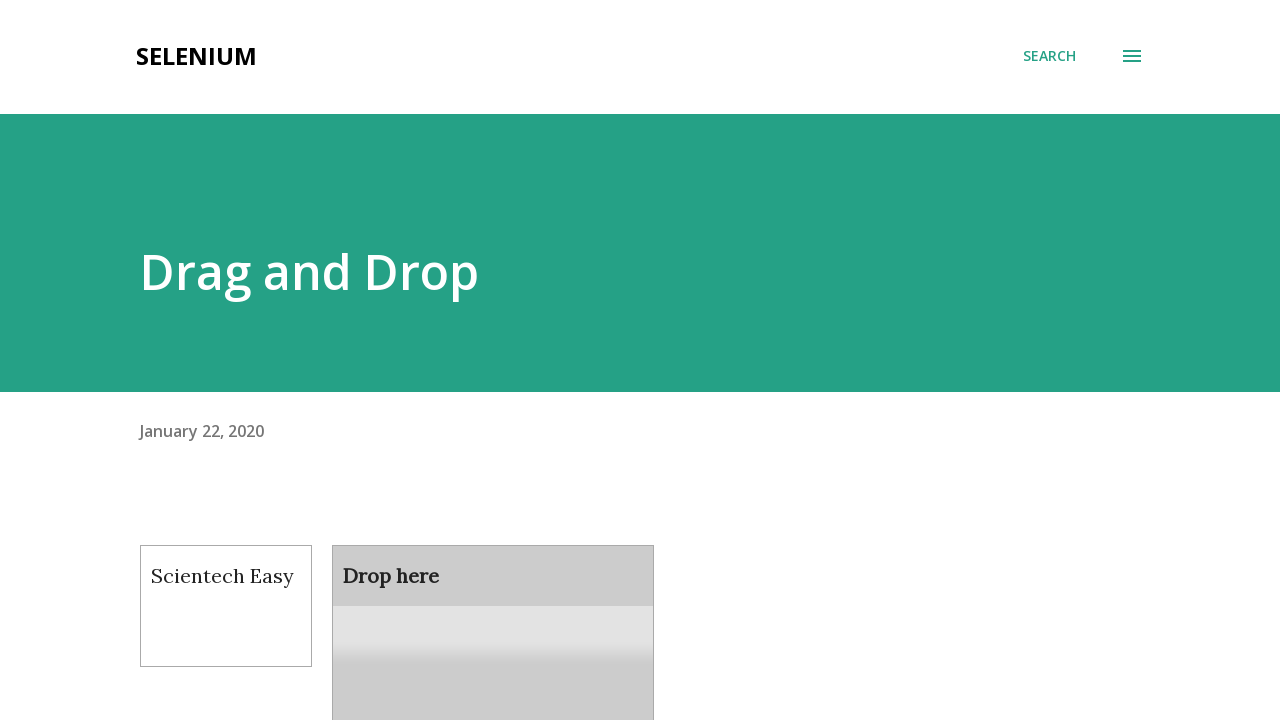

Navigated to drag and drop test page
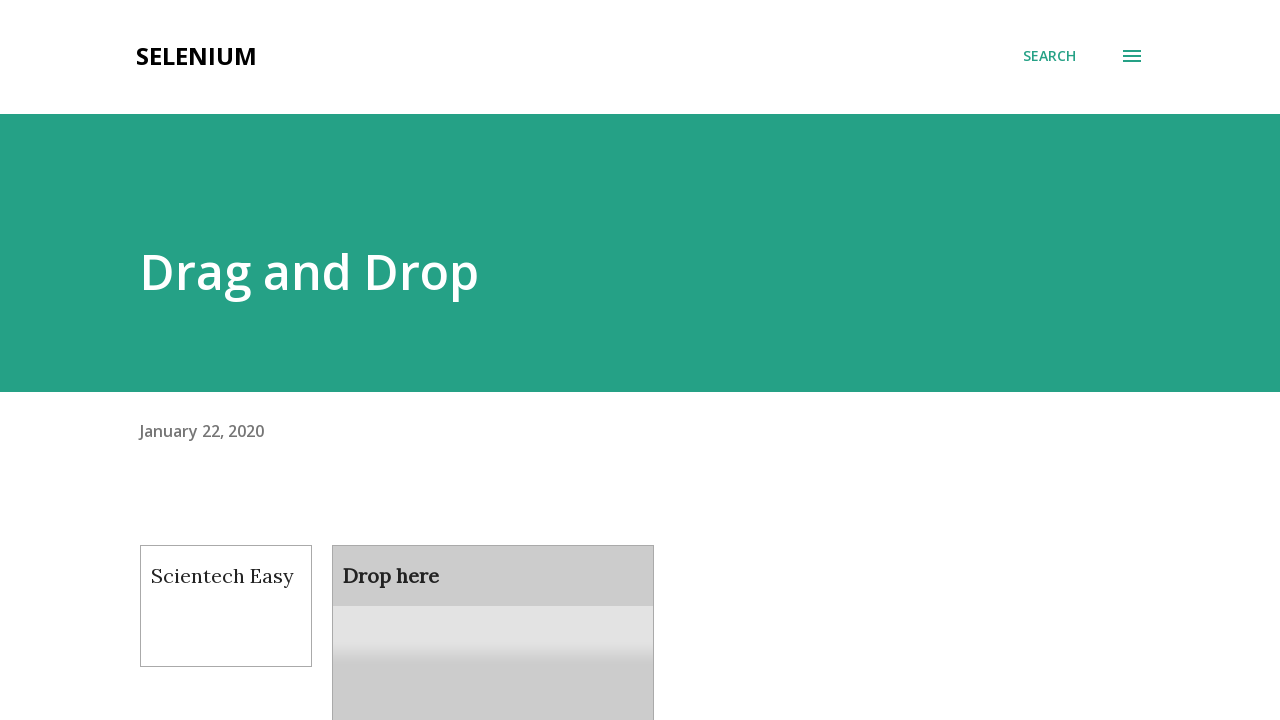

Dragged draggable element and dropped it on droppable target at (493, 609)
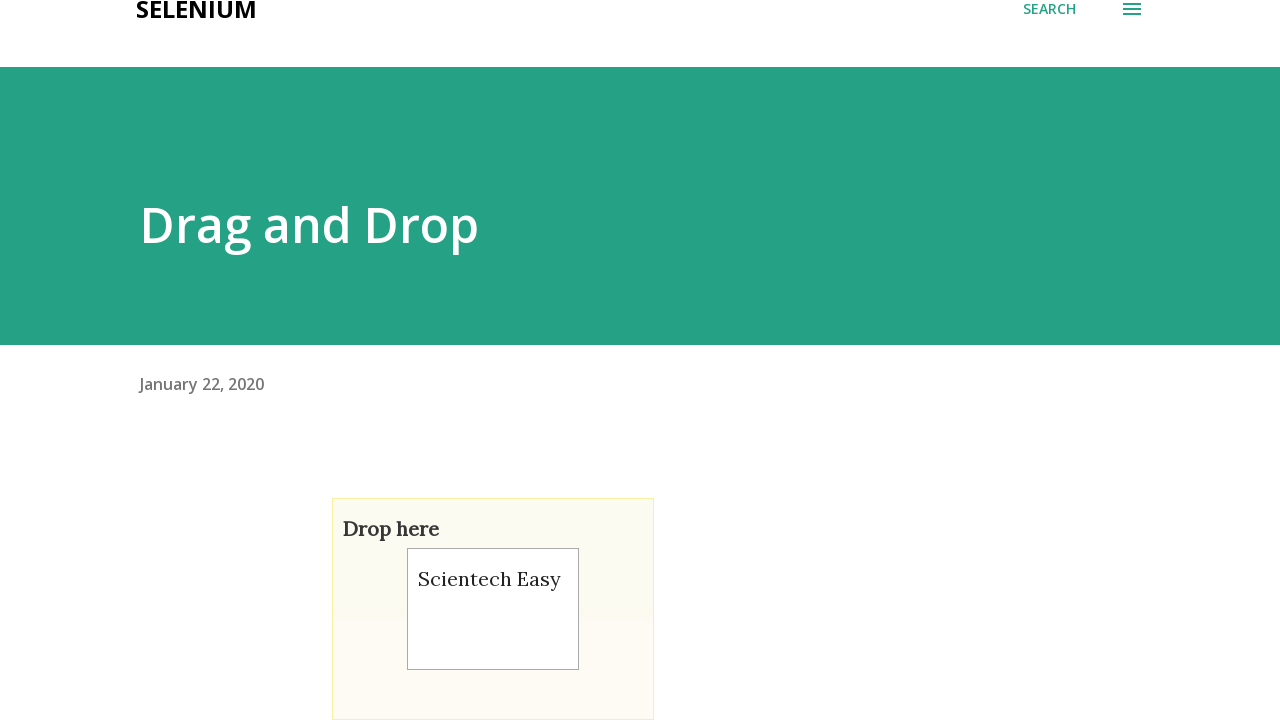

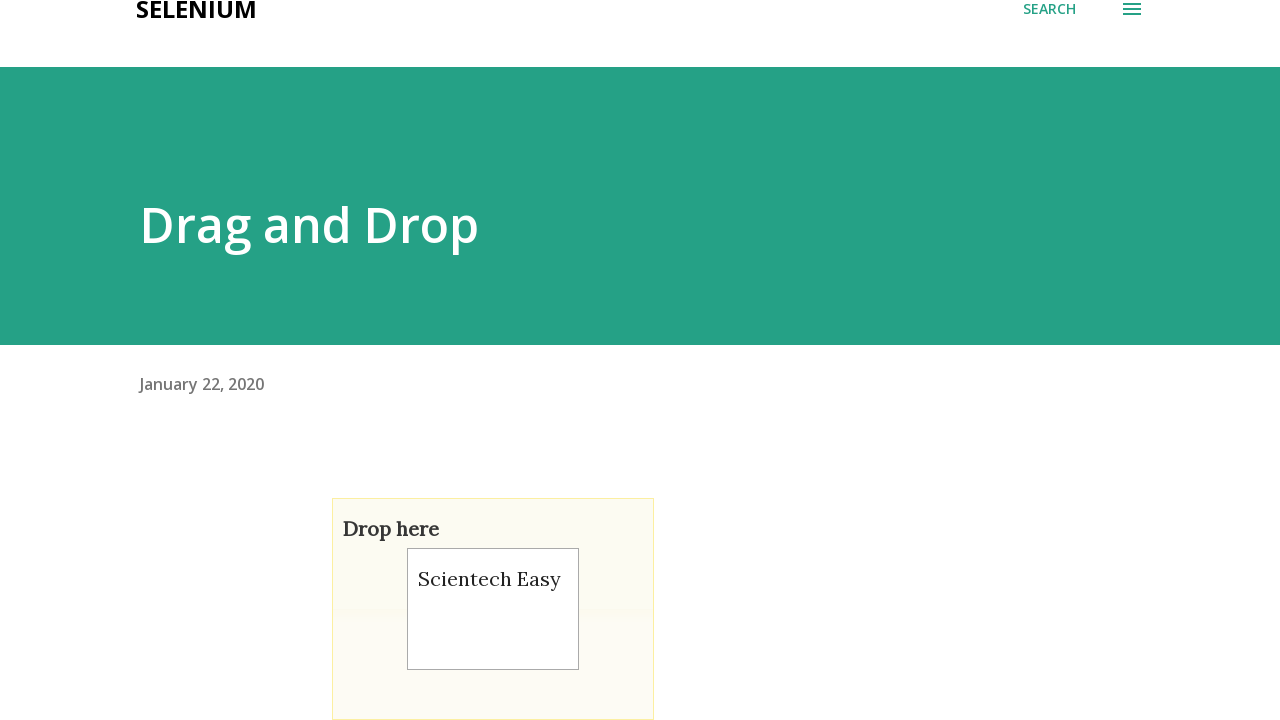